Tests right-click context menu functionality by scrolling to an element and performing a right-click action on it

Starting URL: https://swisnl.github.io/jQuery-contextMenu/demo.html

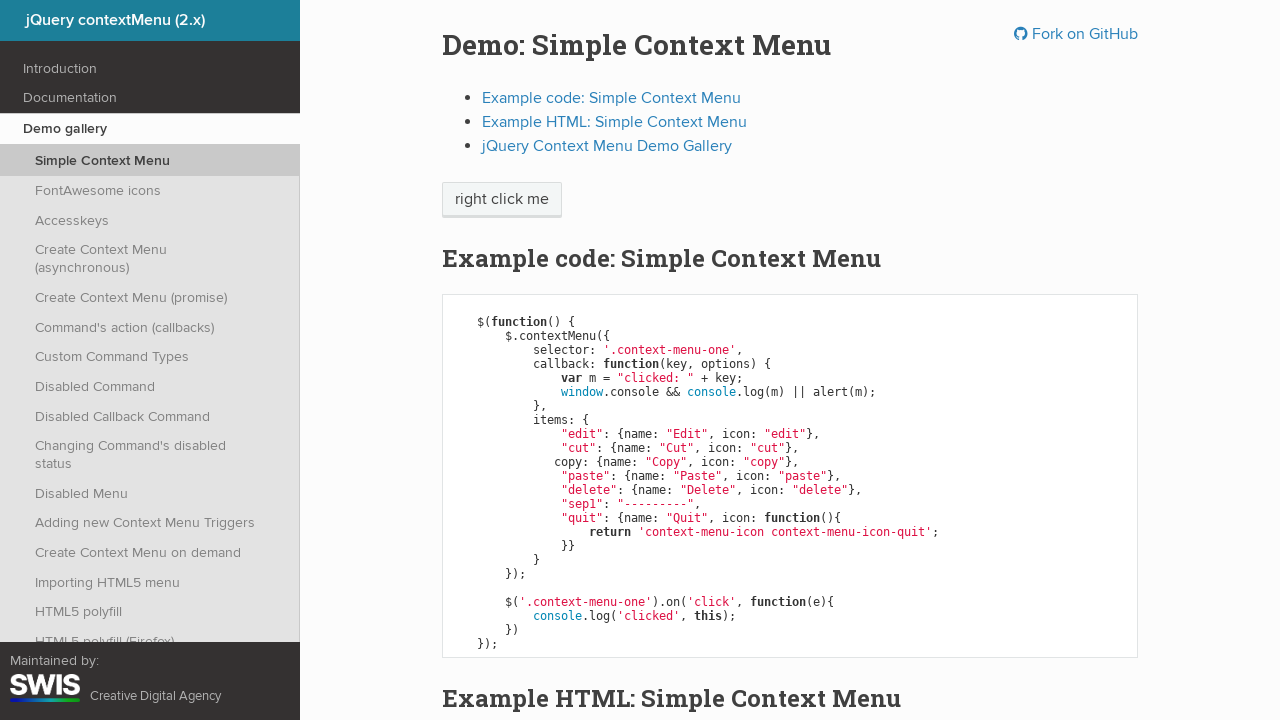

Demo section loaded and selector found
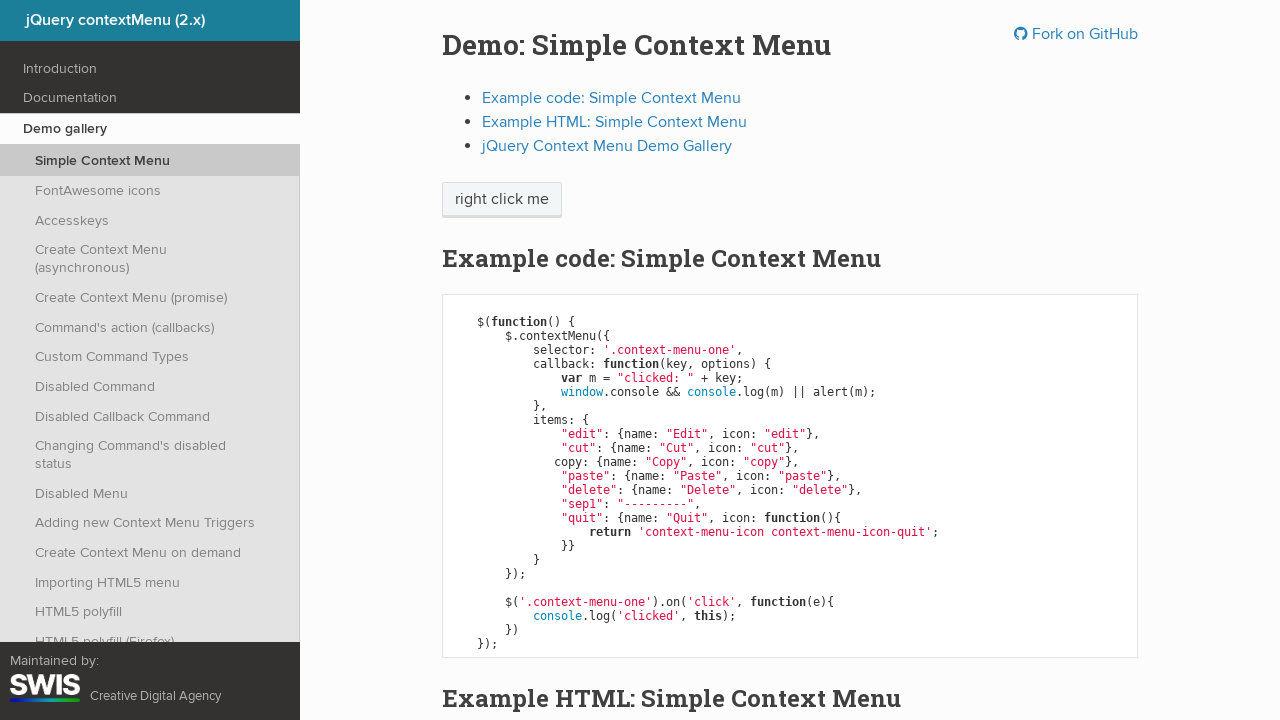

Located target element for right-click
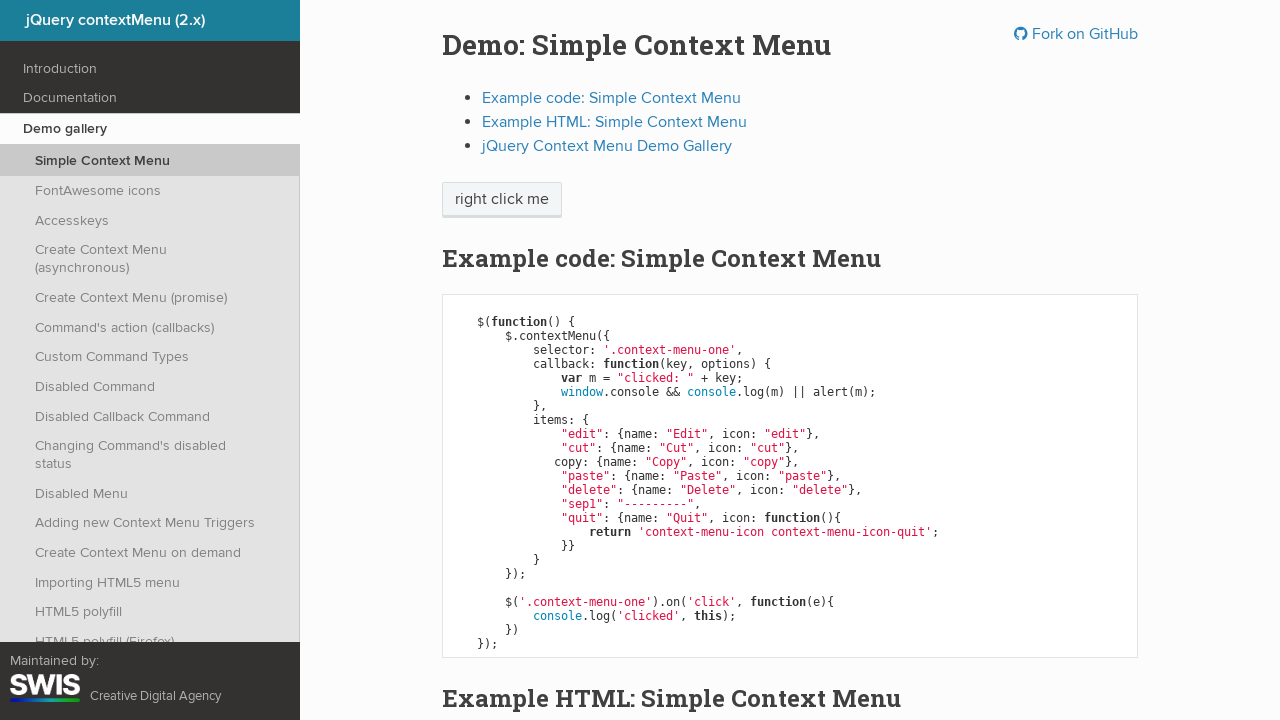

Scrolled element into view
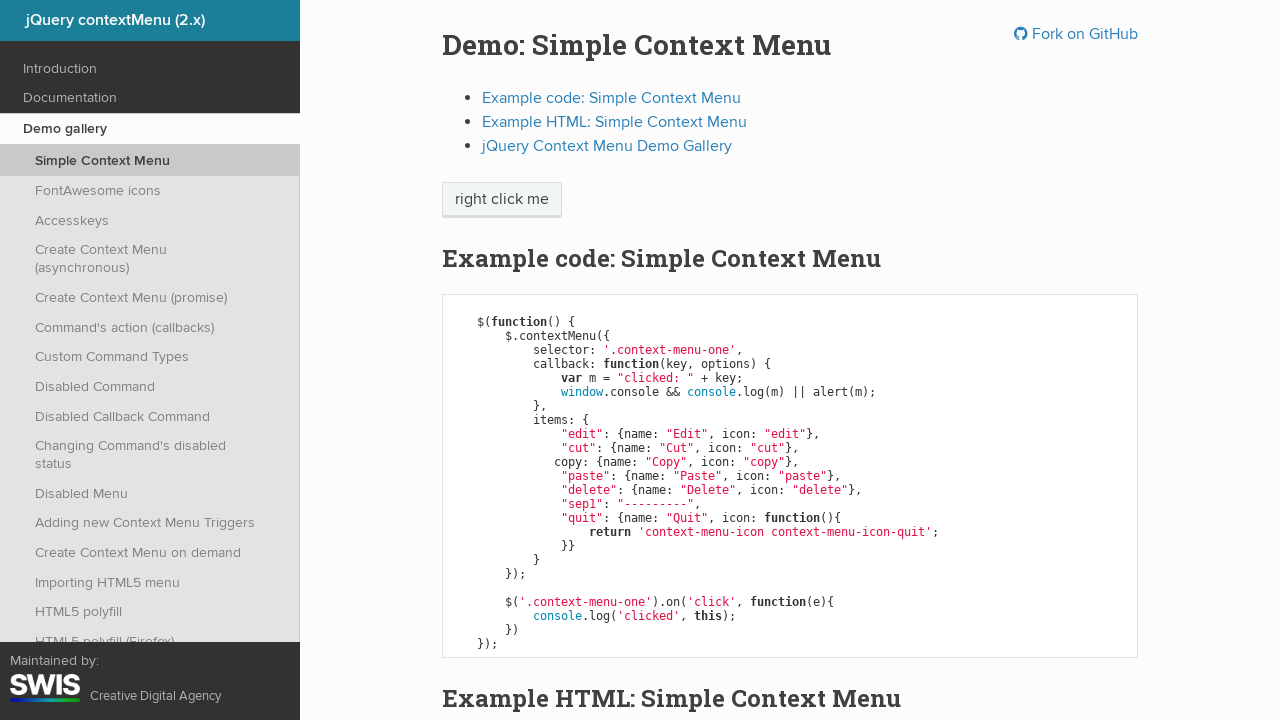

Right-clicked on element to open context menu at (502, 200) on xpath=/html/body/div/section/div/div/div/p/span
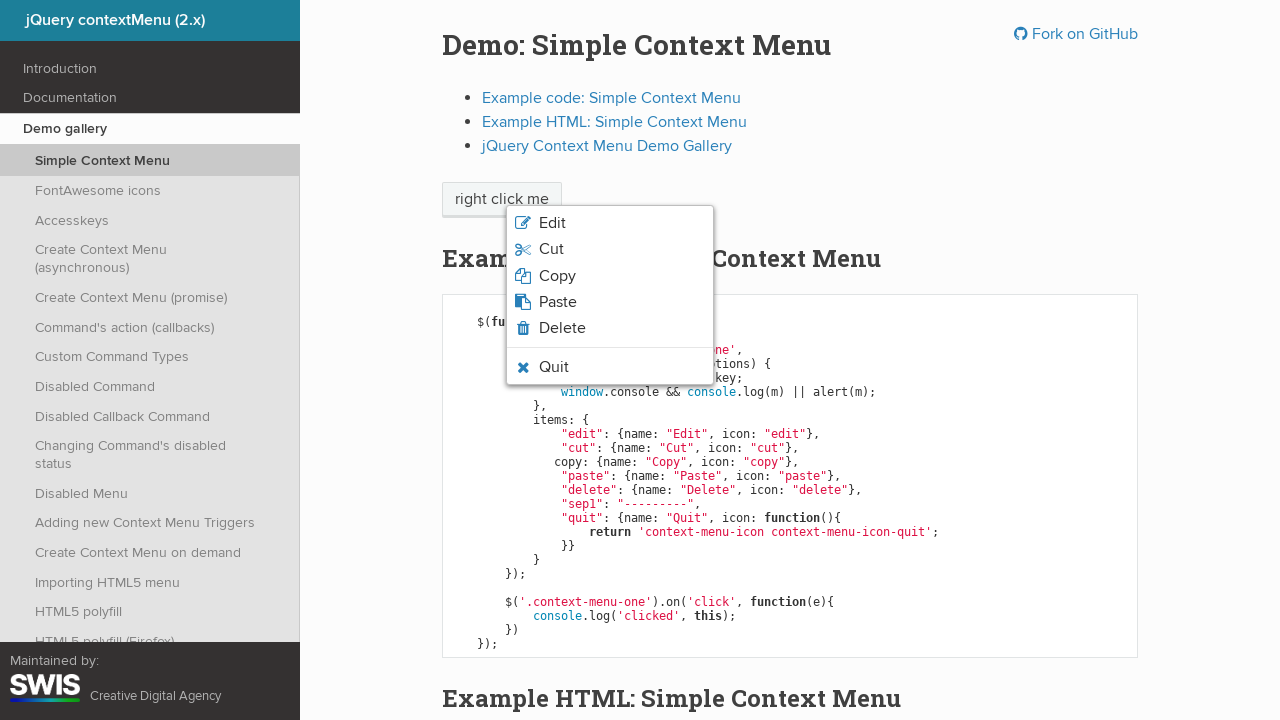

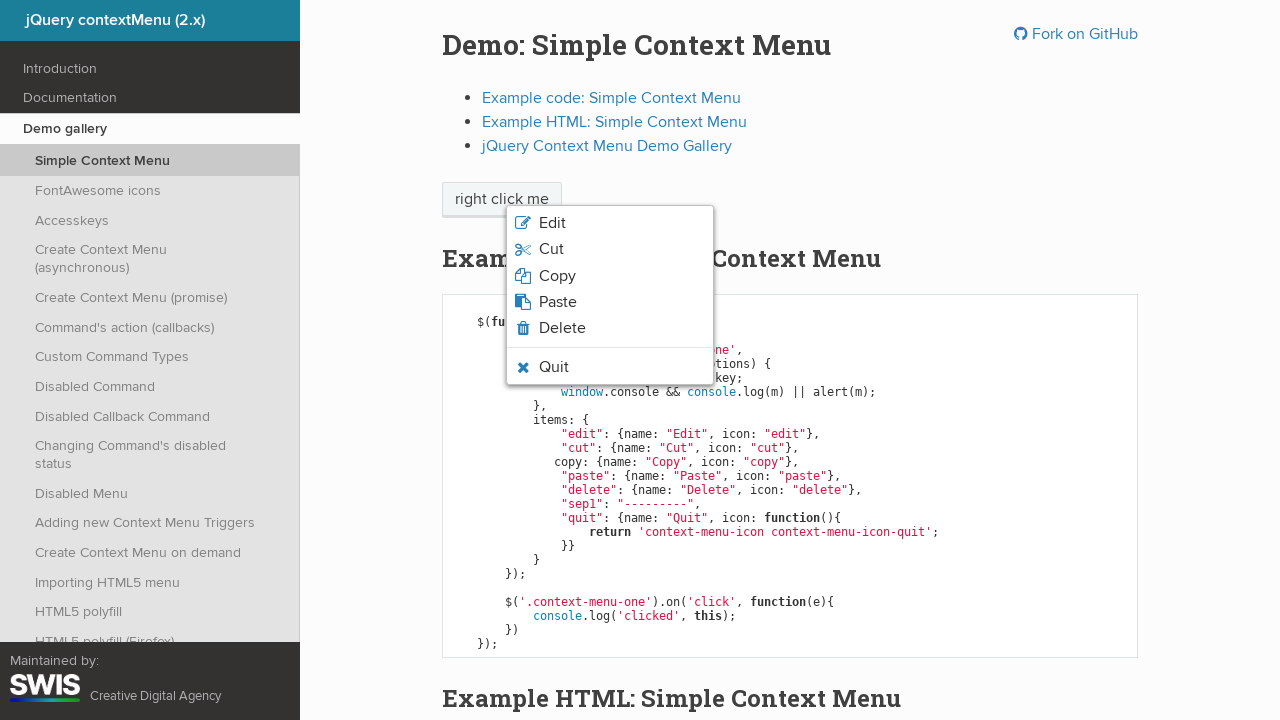